Tests dropdown selection functionality by selecting options using index, value, and visible text methods on a dropdown element

Starting URL: https://the-internet.herokuapp.com/dropdown

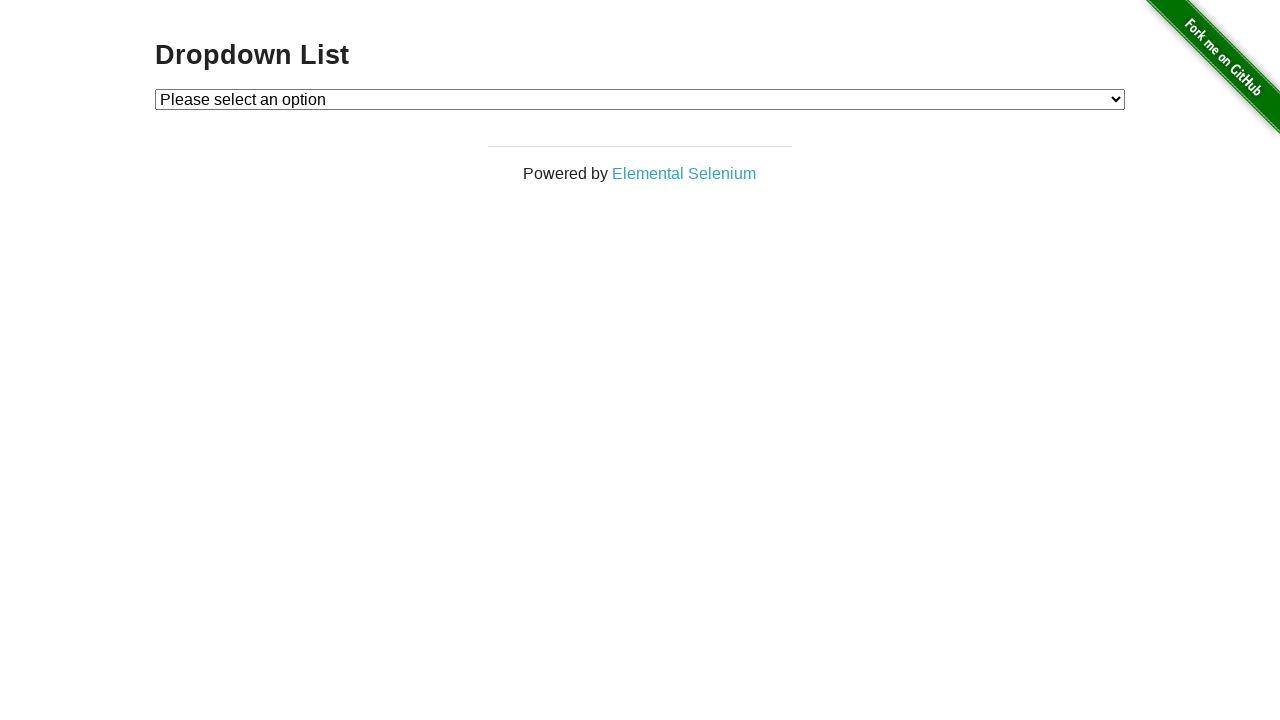

Located dropdown element with id 'dropdown'
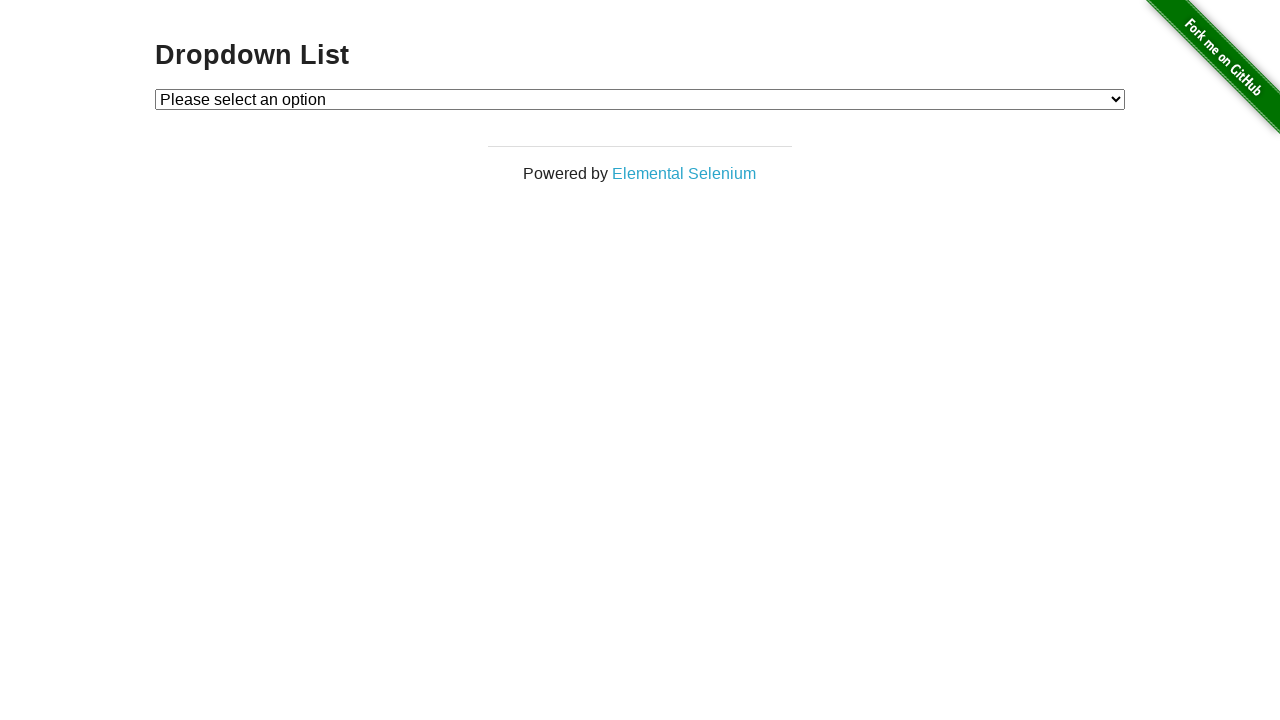

Selected Option 1 using index method on #dropdown
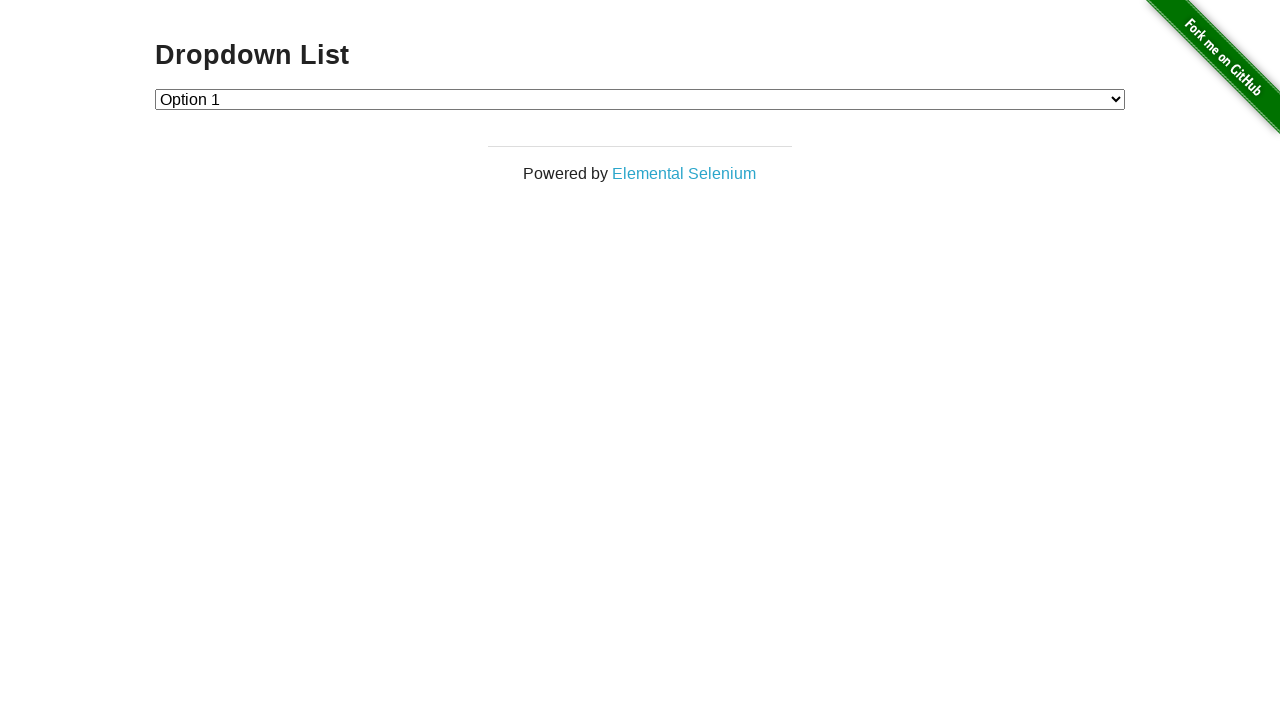

Selected Option 2 using value '2' on #dropdown
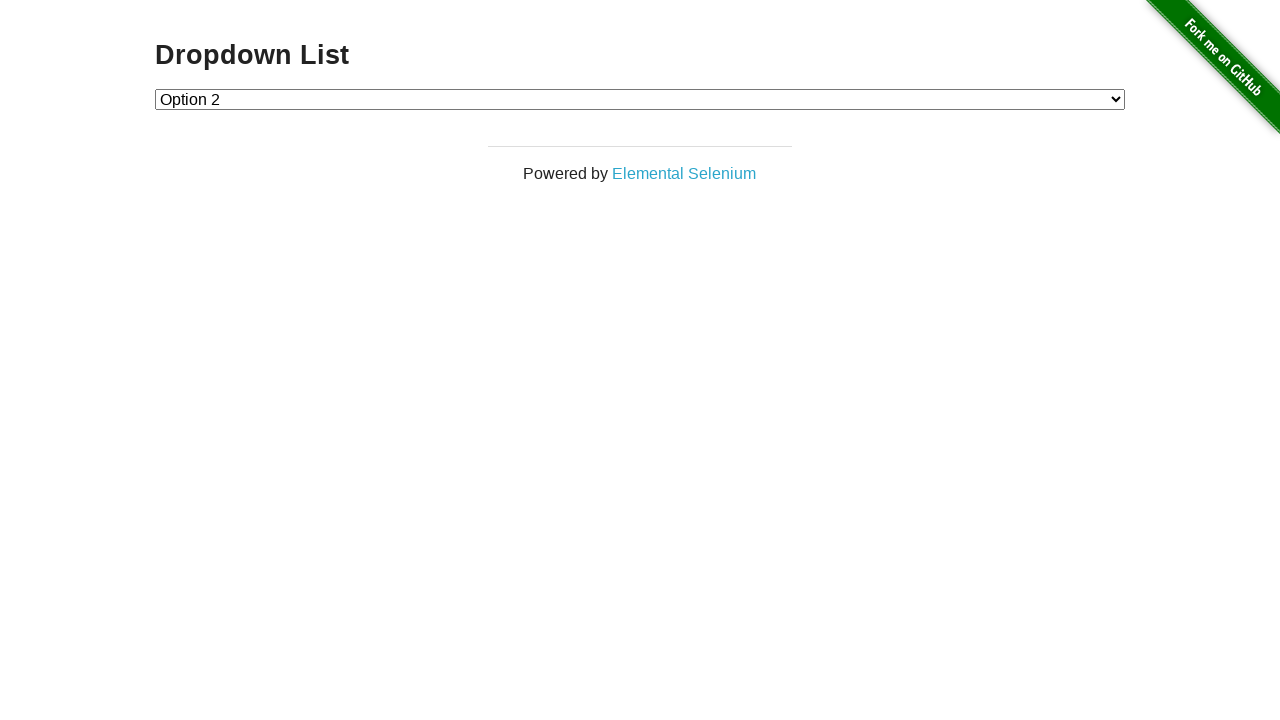

Selected Option 1 using visible text label on #dropdown
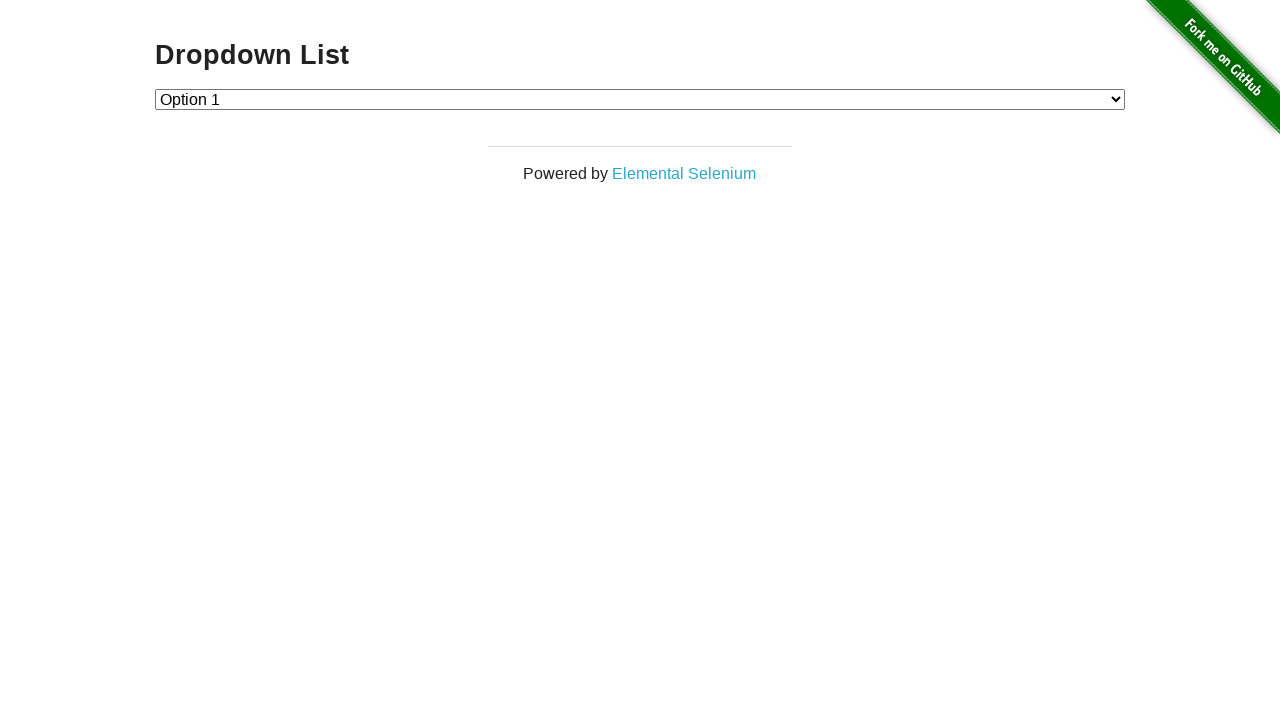

Retrieved all dropdown option elements
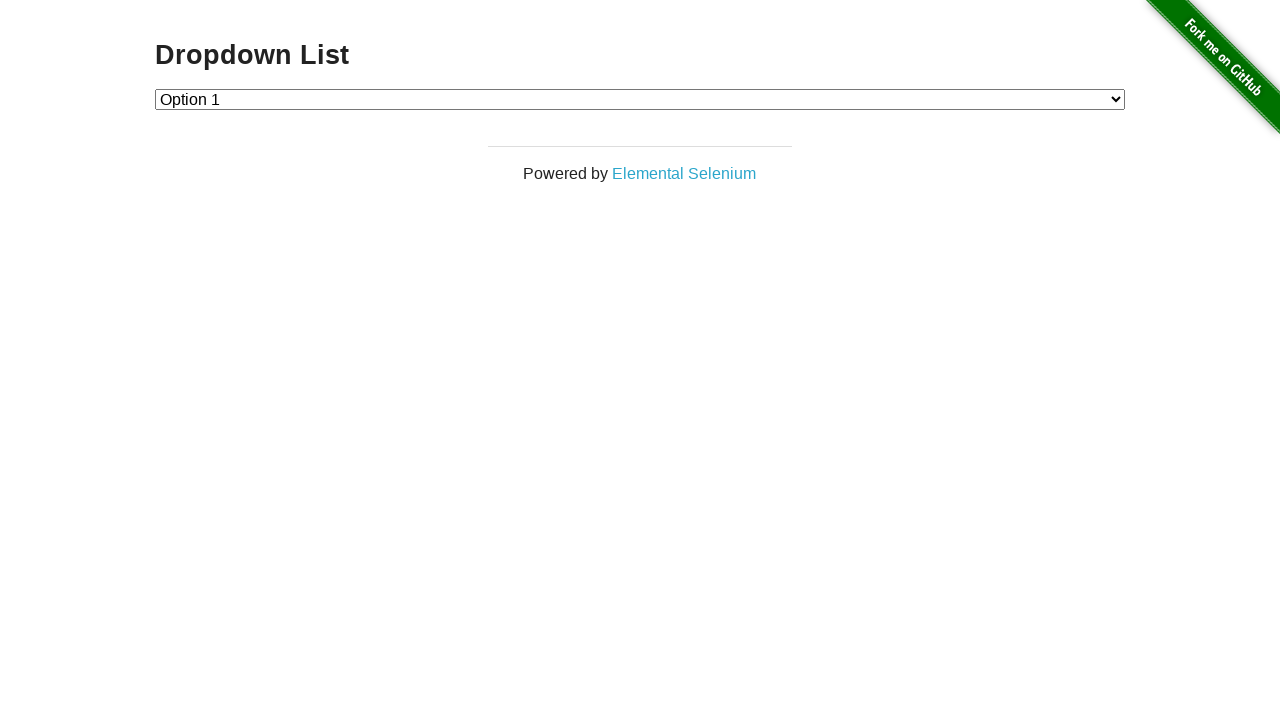

Counted dropdown options: 3 total
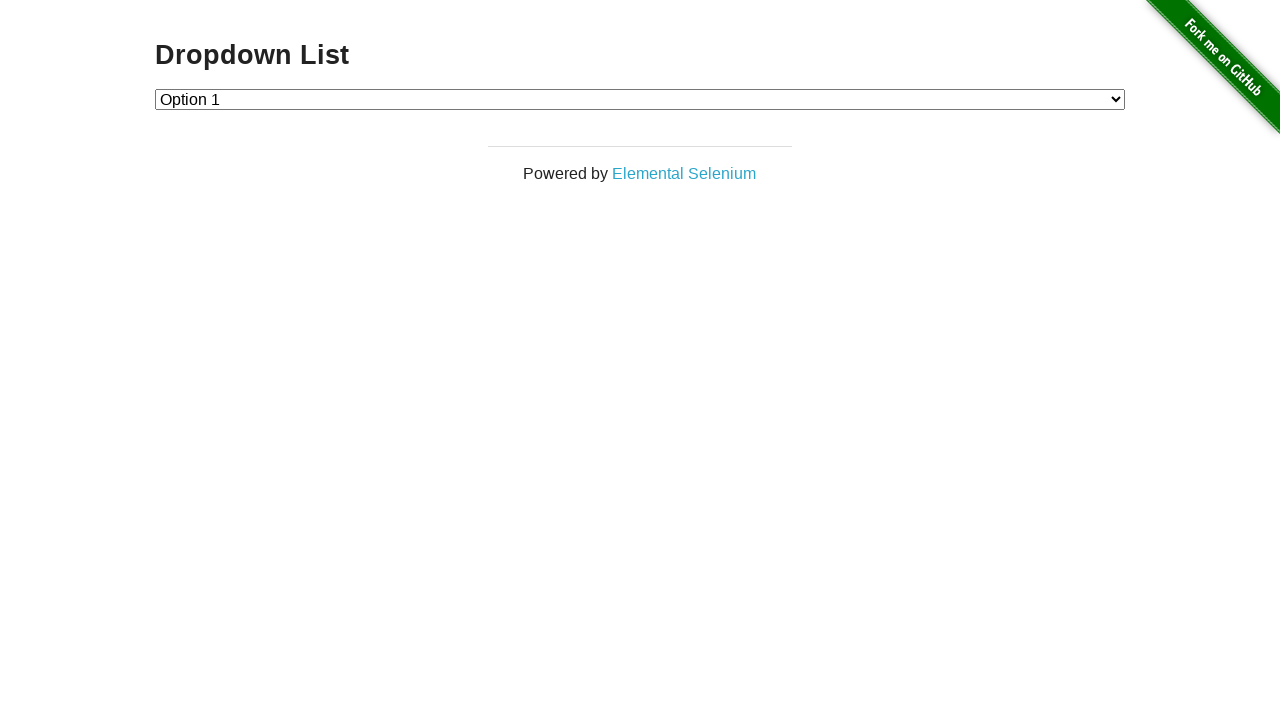

Dropdown has unexpected option count: 3 instead of 4
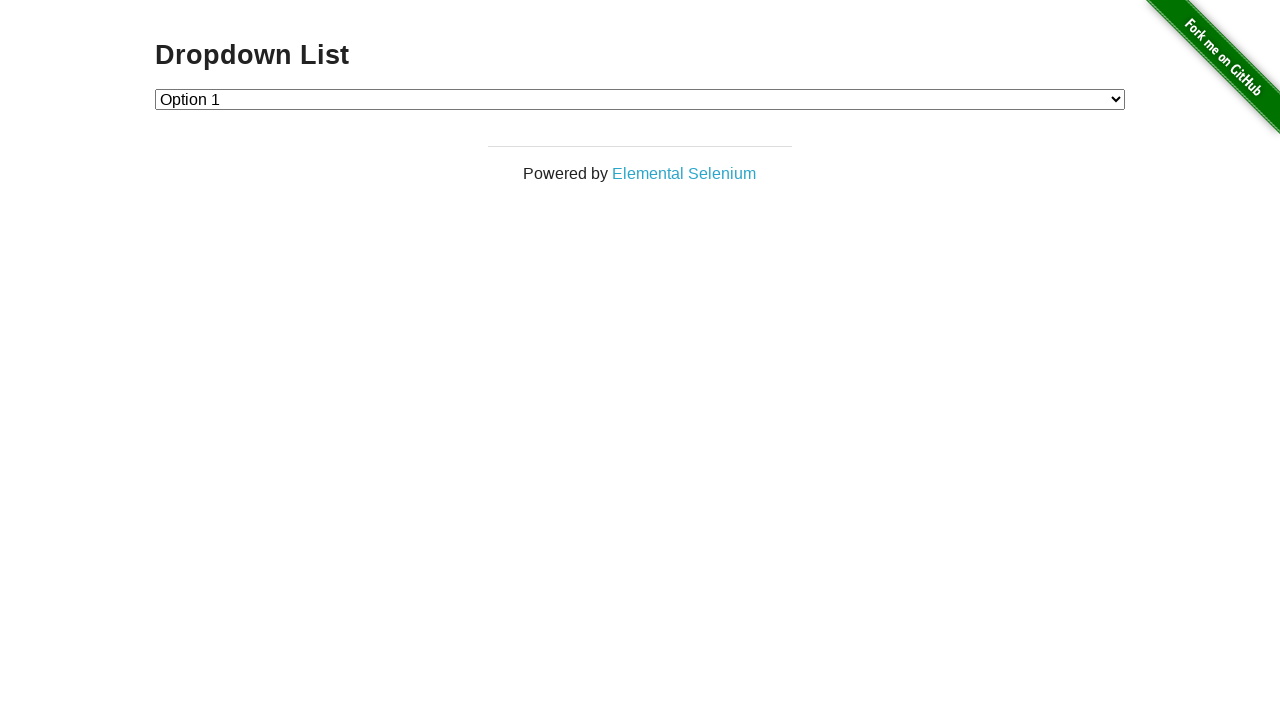

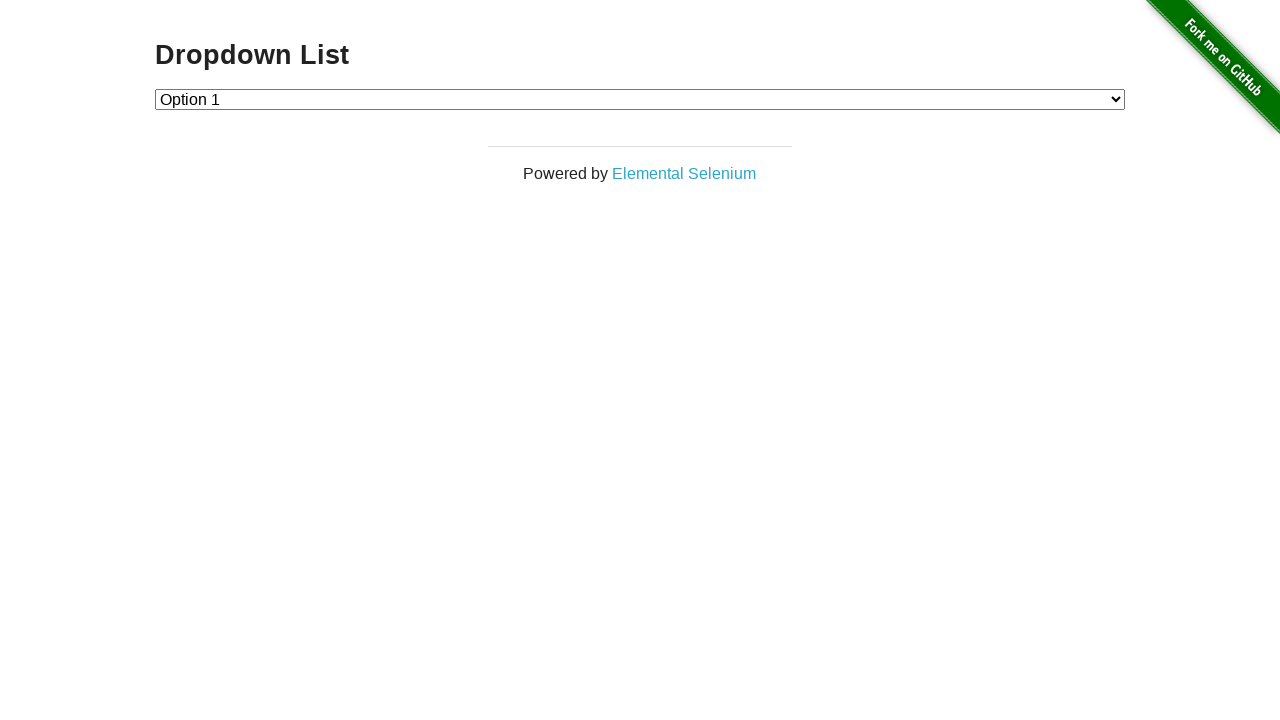